Tests navigation on an e-commerce site by going to the products section, scrolling down, and clicking on the first product to view its details.

Starting URL: https://www.automationexercise.com

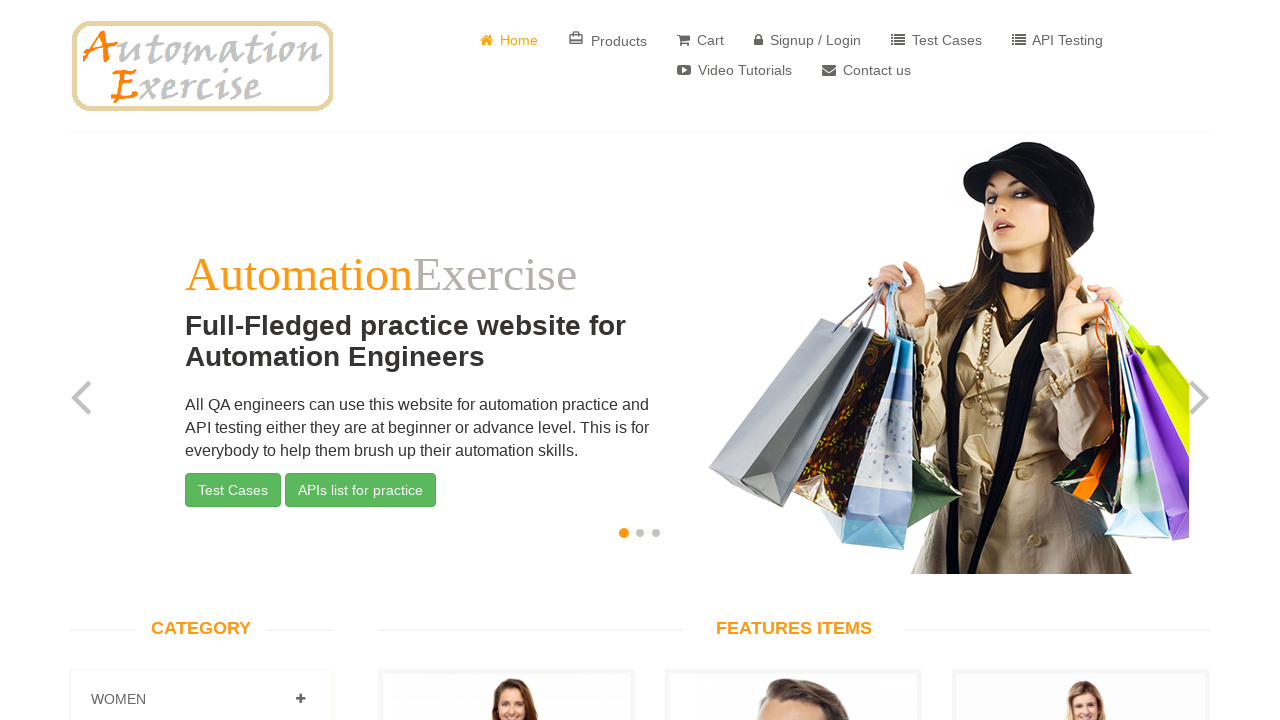

Clicked on Products link in navigation at (608, 40) on a[href='/products']
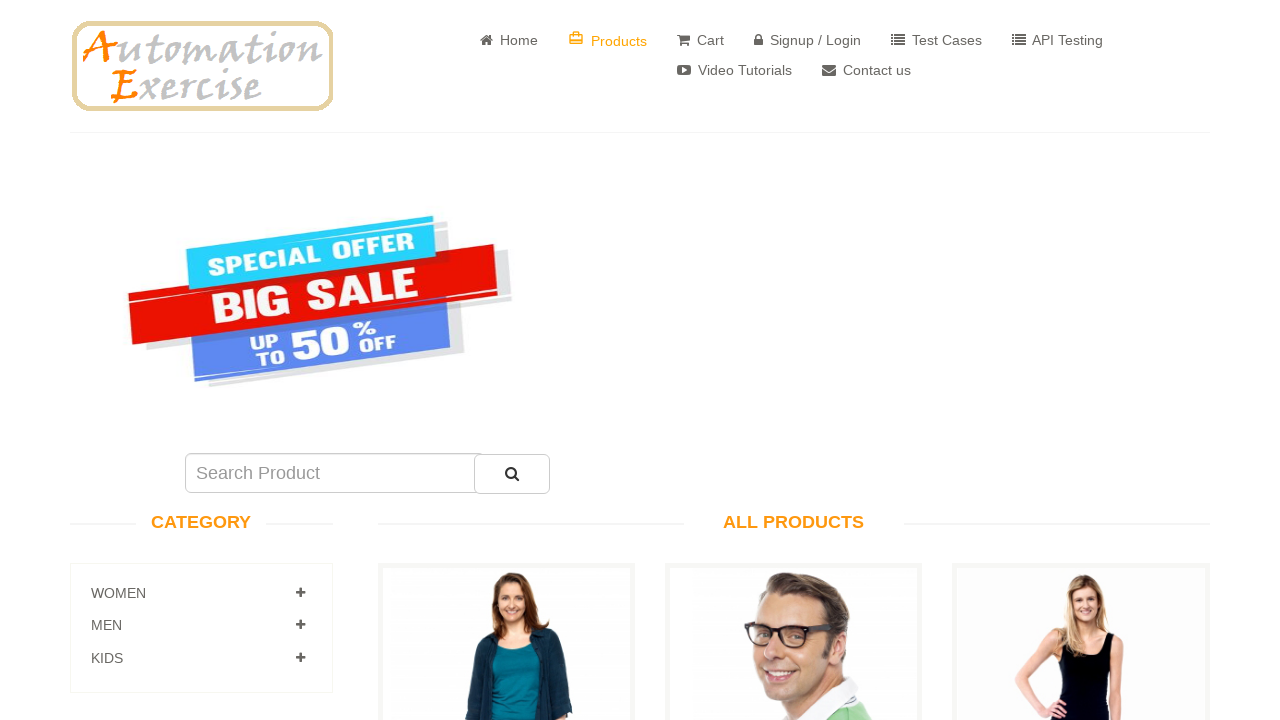

Products page loaded
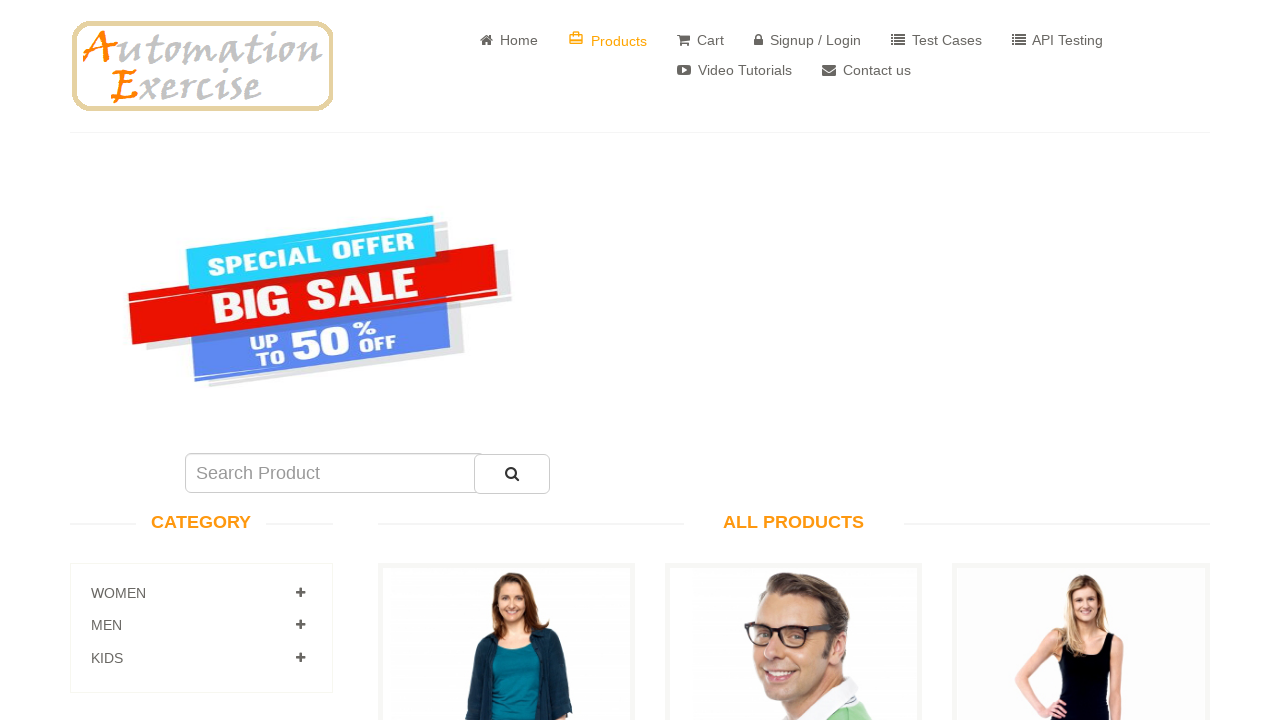

Scrolled down to view more products
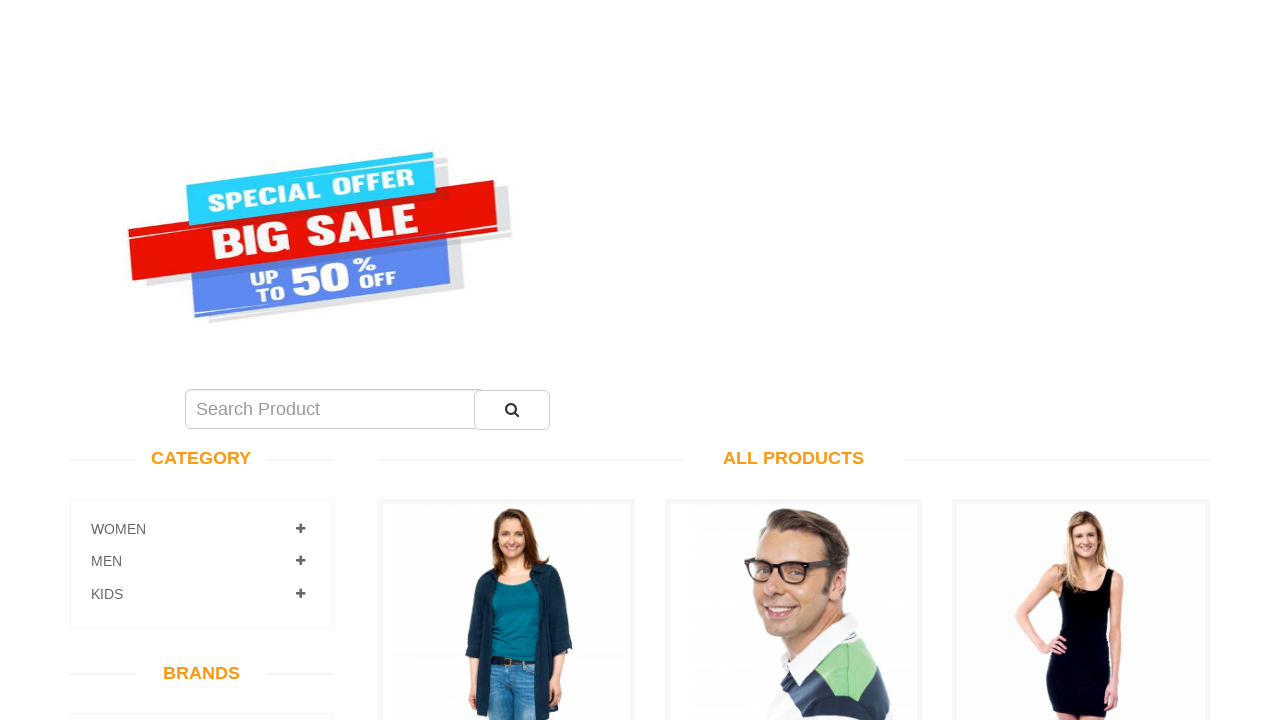

Clicked on the first product to view details at (506, 271) on a[data-product-id='1']
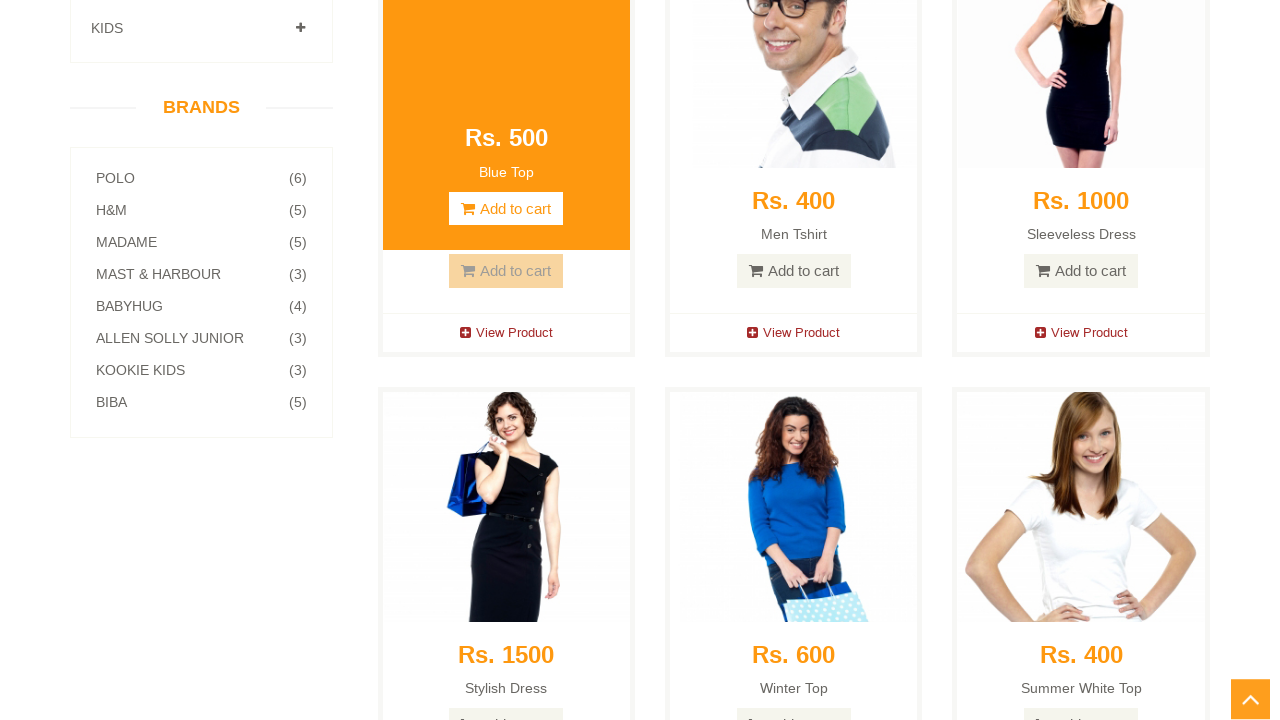

Product details page loaded
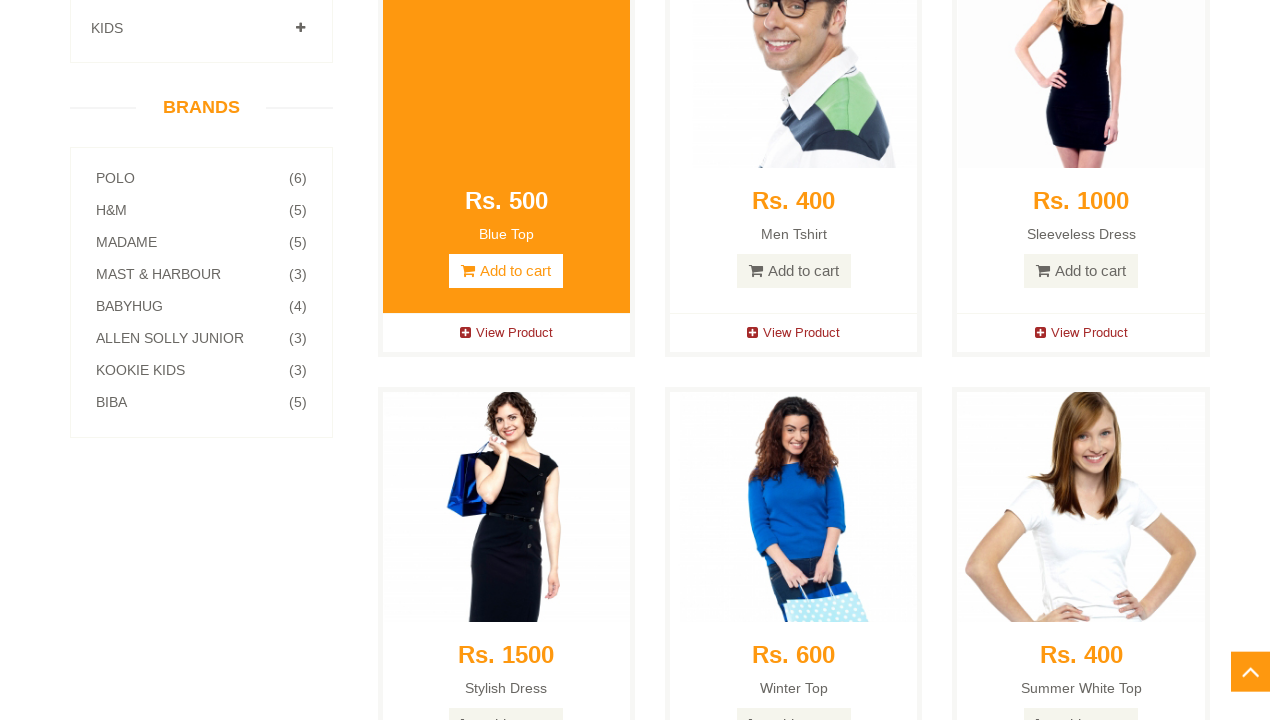

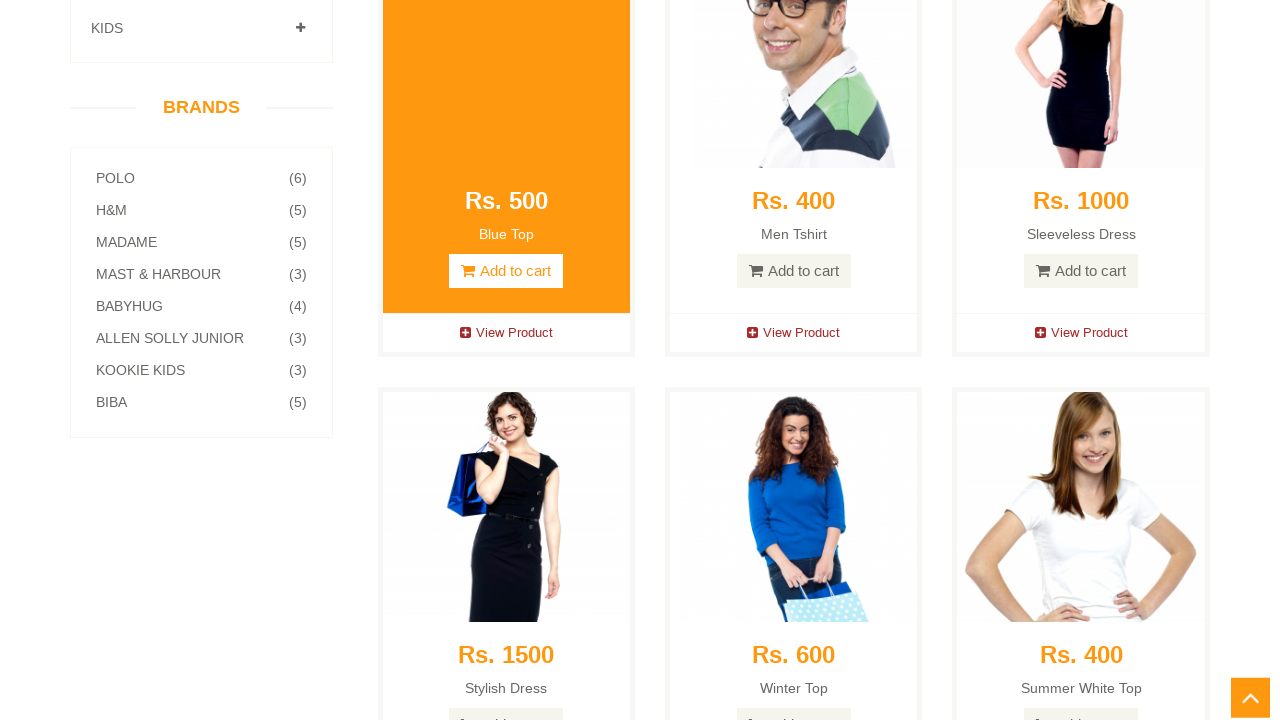